Tests basic navigation on Maruti Suzuki website by clicking the HOME link, then using browser back, refresh, and forward navigation controls

Starting URL: https://www.marutisuzuki.com/corporate/careers/training-academy

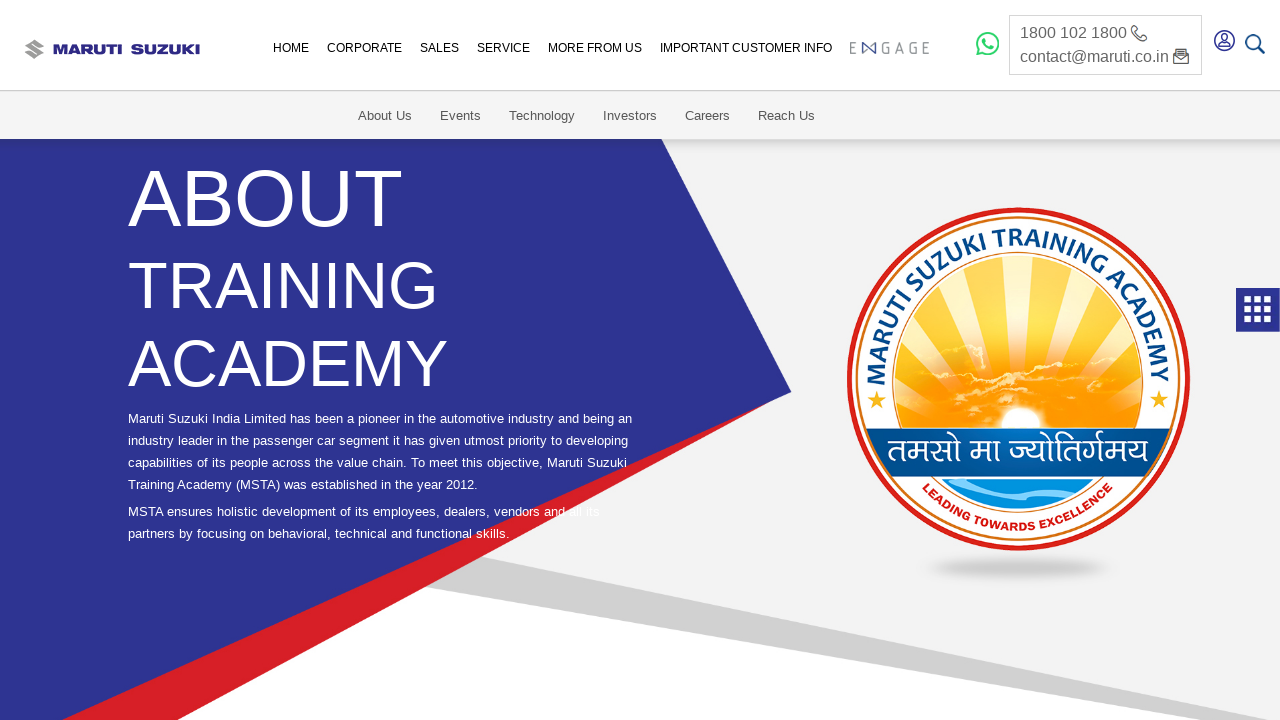

Clicked HOME link to navigate to homepage at (291, 50) on a:has-text('HOME')
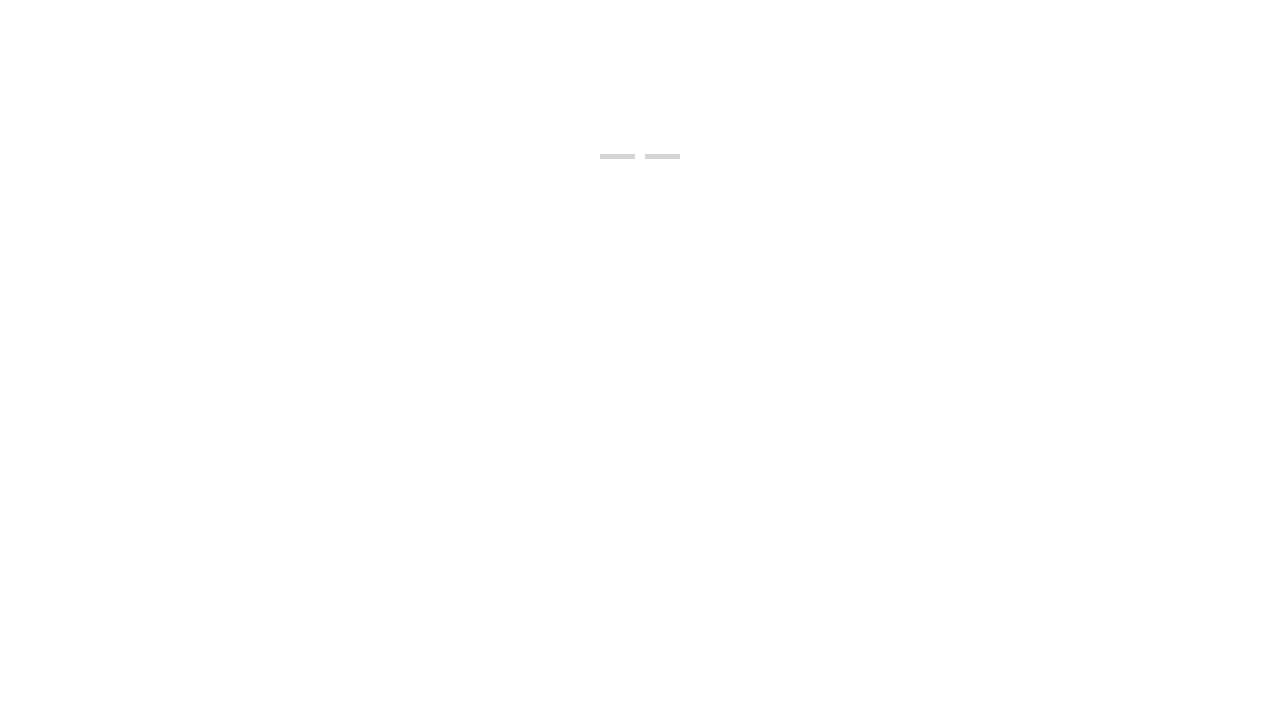

Waited for page load after HOME link navigation
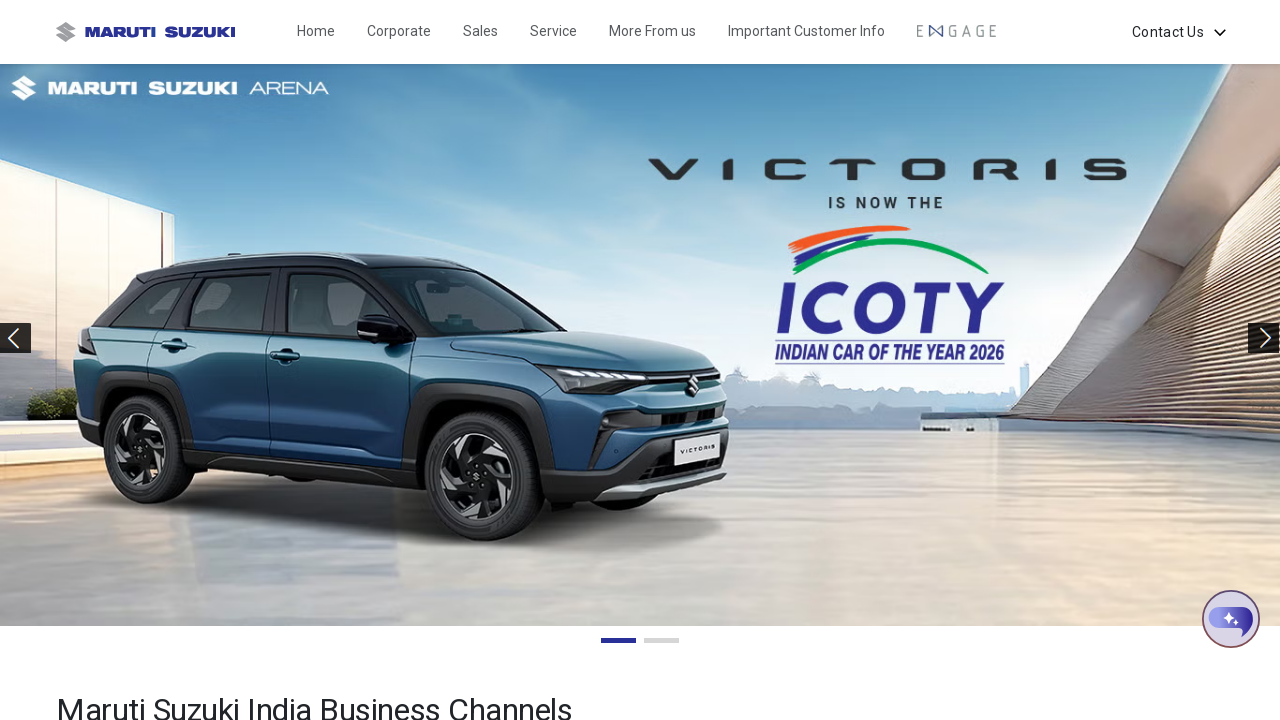

Navigated back to previous page using browser back button
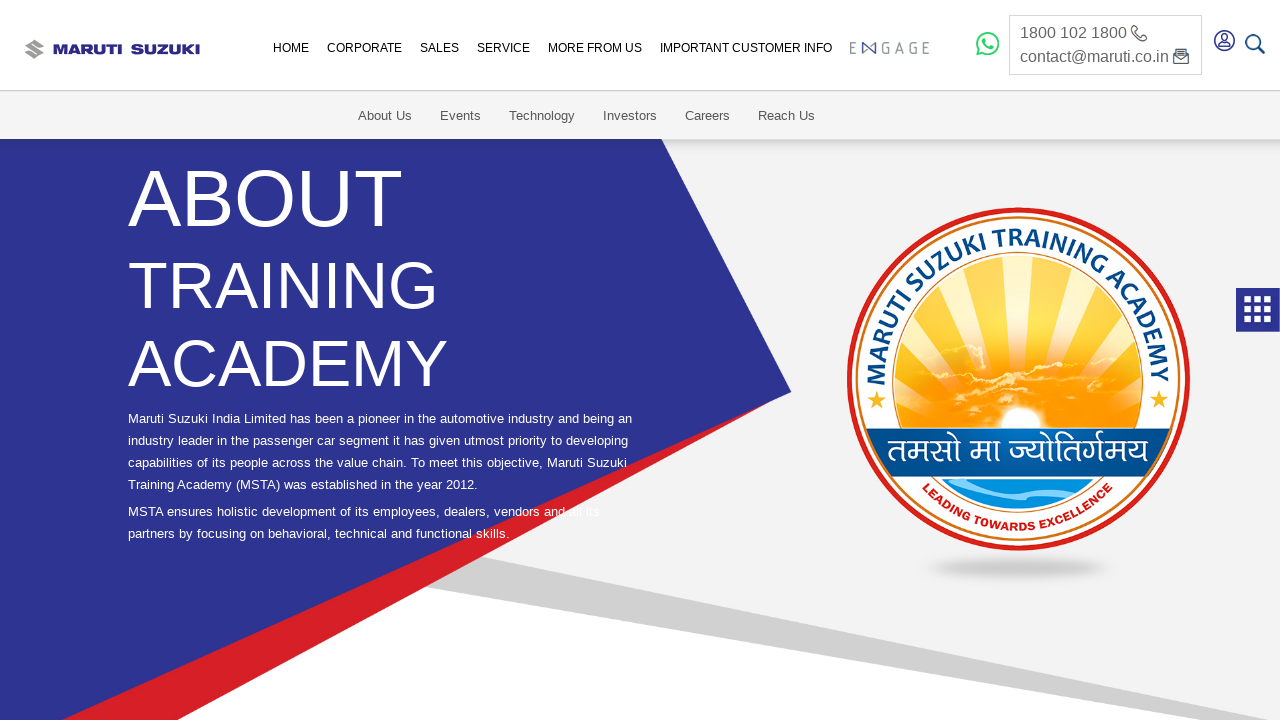

Waited for page load after back navigation
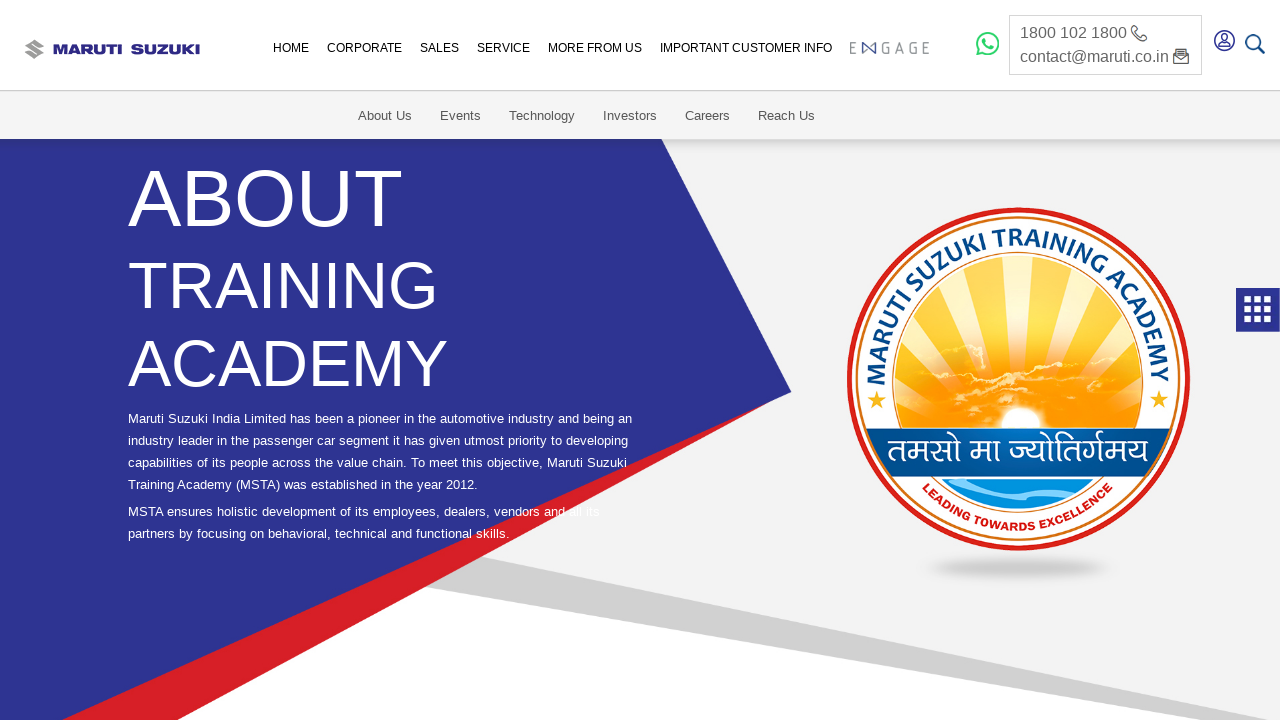

Refreshed the current page
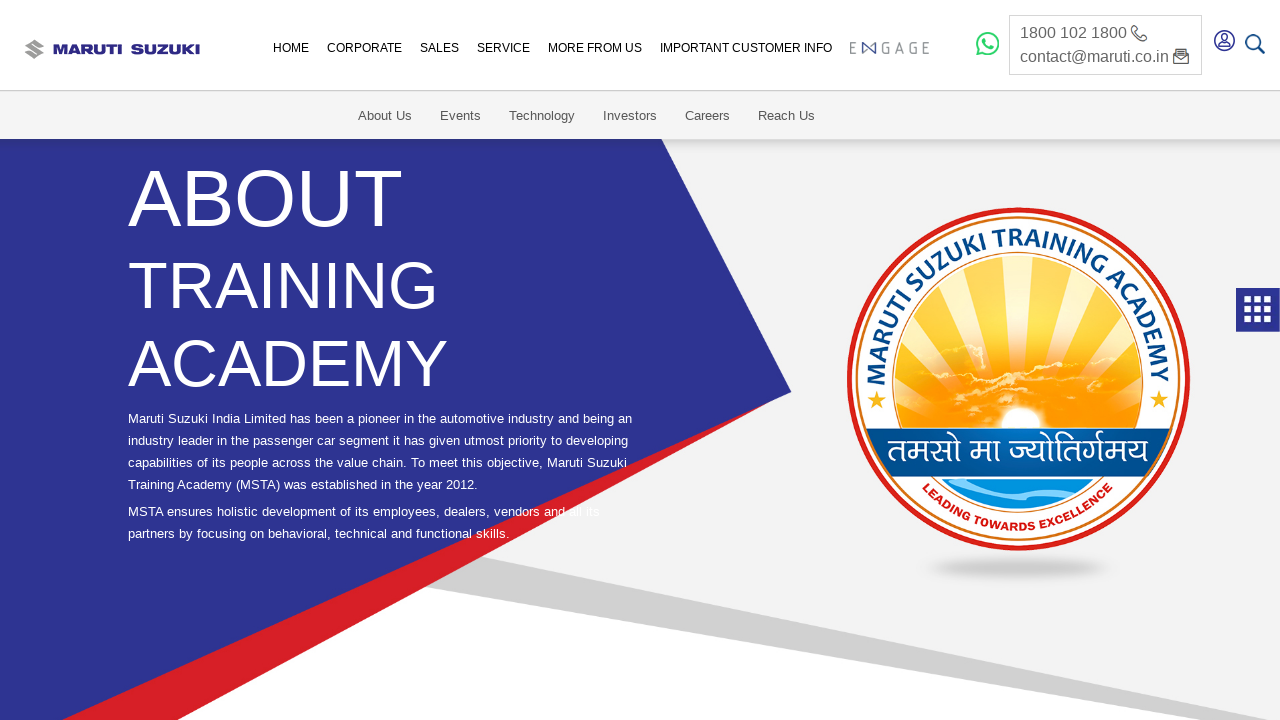

Waited for page load after refresh
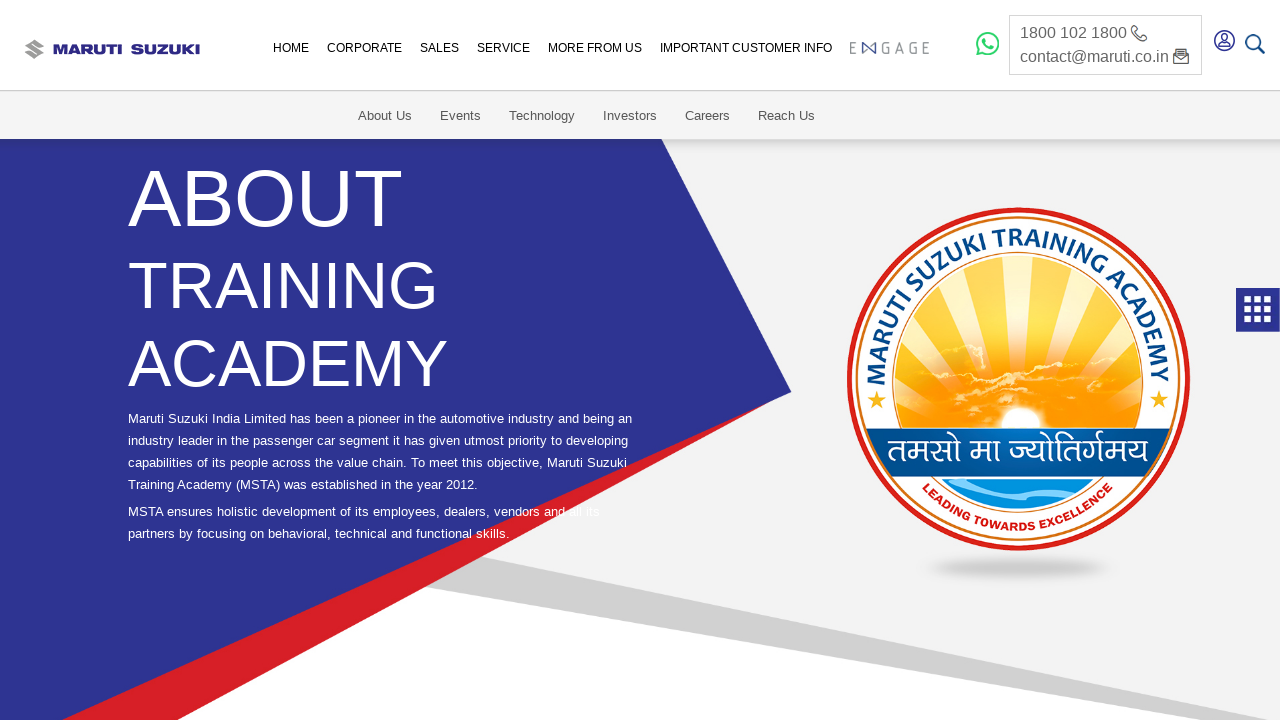

Navigated forward using browser forward button
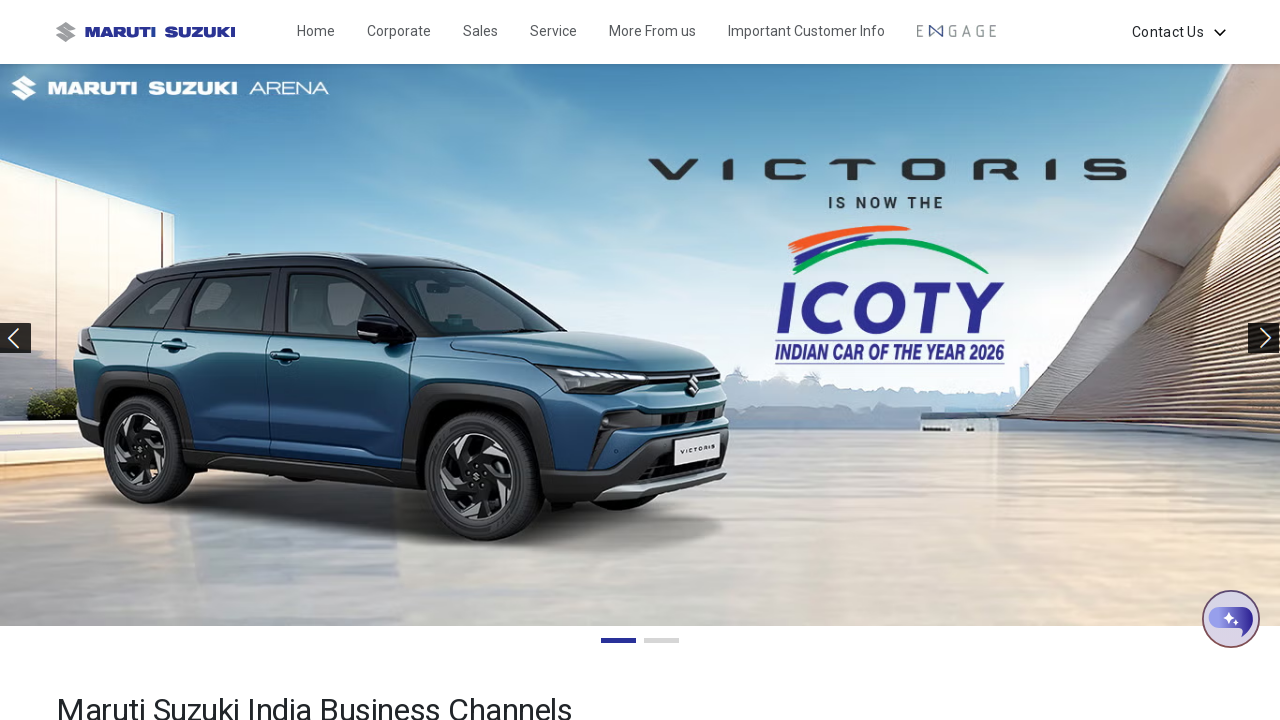

Waited for page load after forward navigation
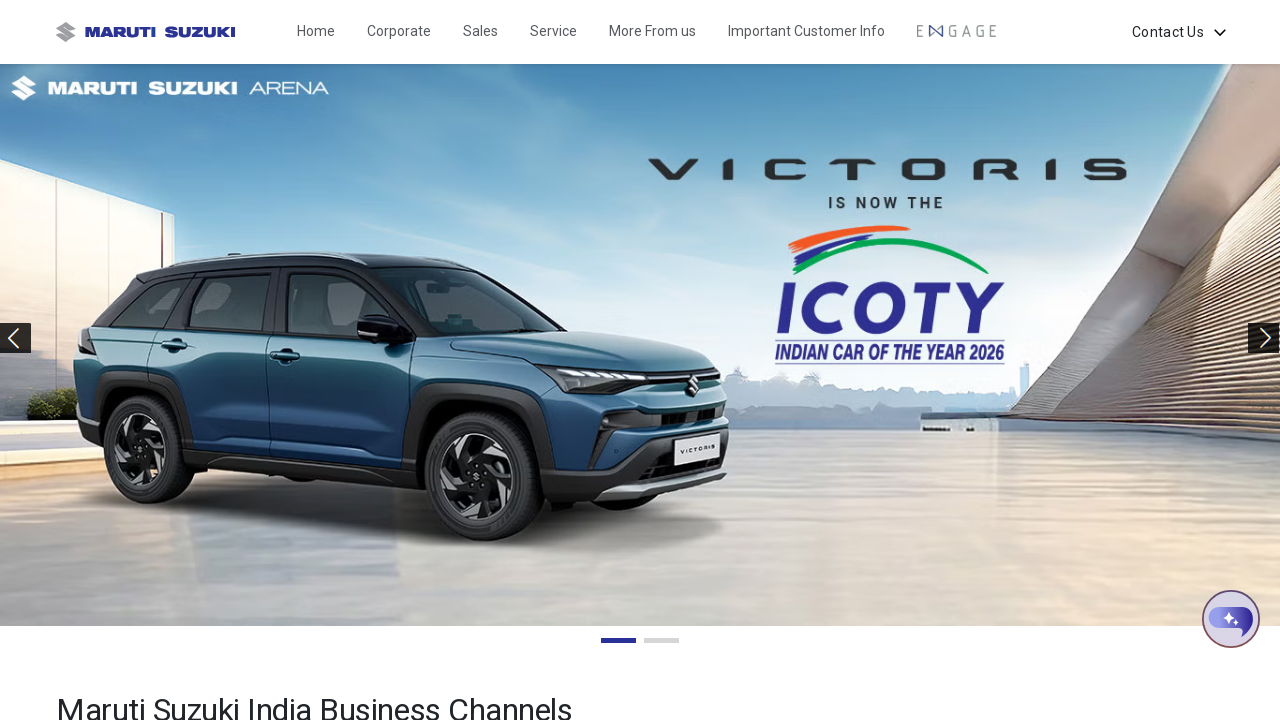

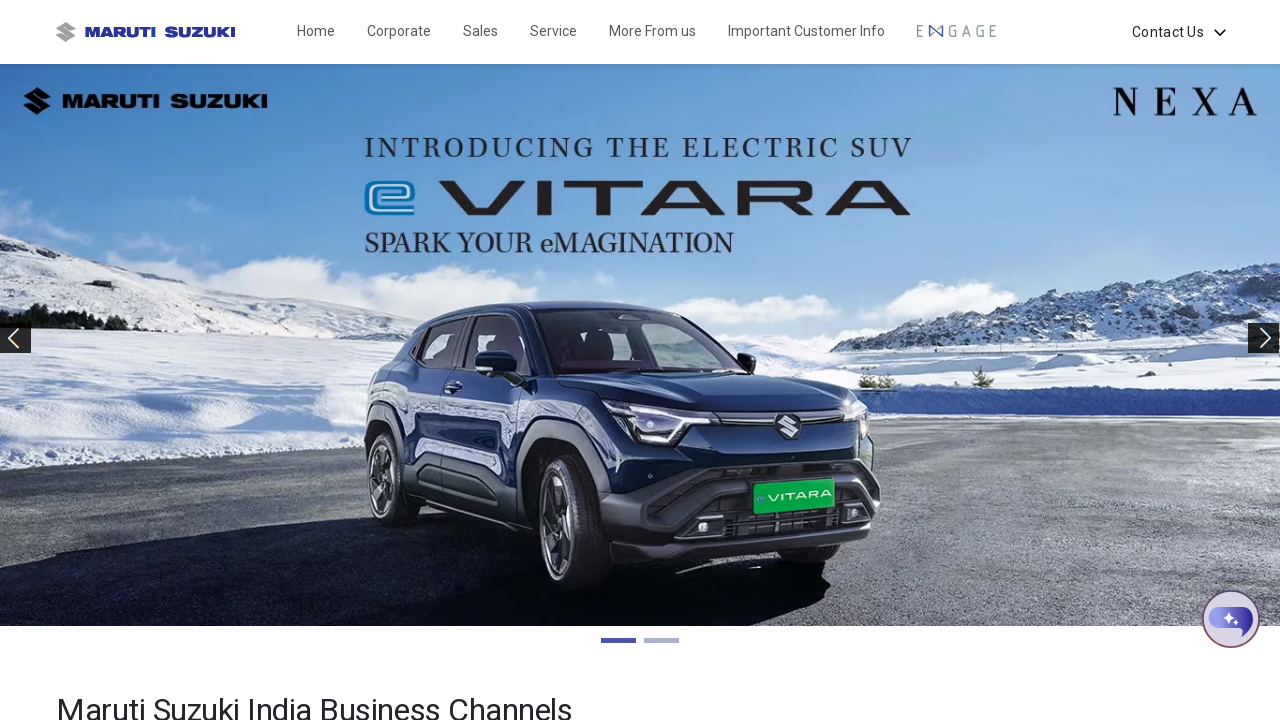